Performs click-and-hold on source element, moves to target element, then releases the mouse button

Starting URL: https://crossbrowsertesting.github.io/drag-and-drop

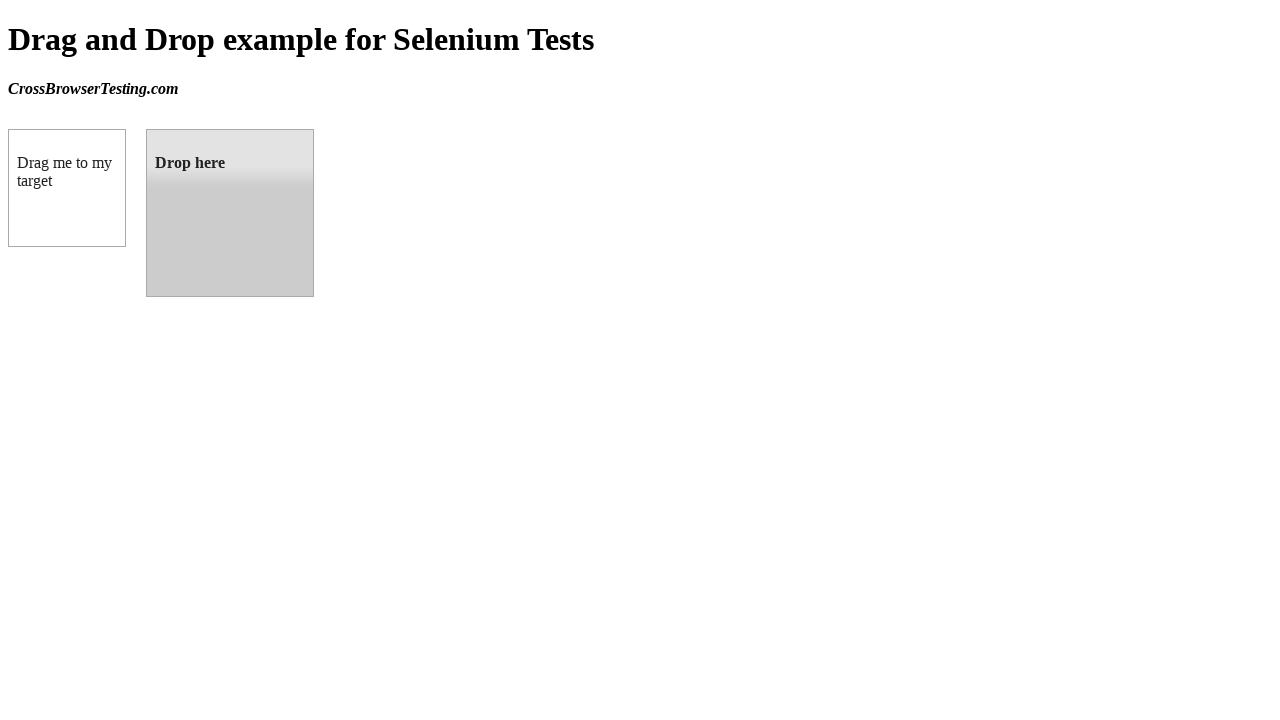

Located source draggable element
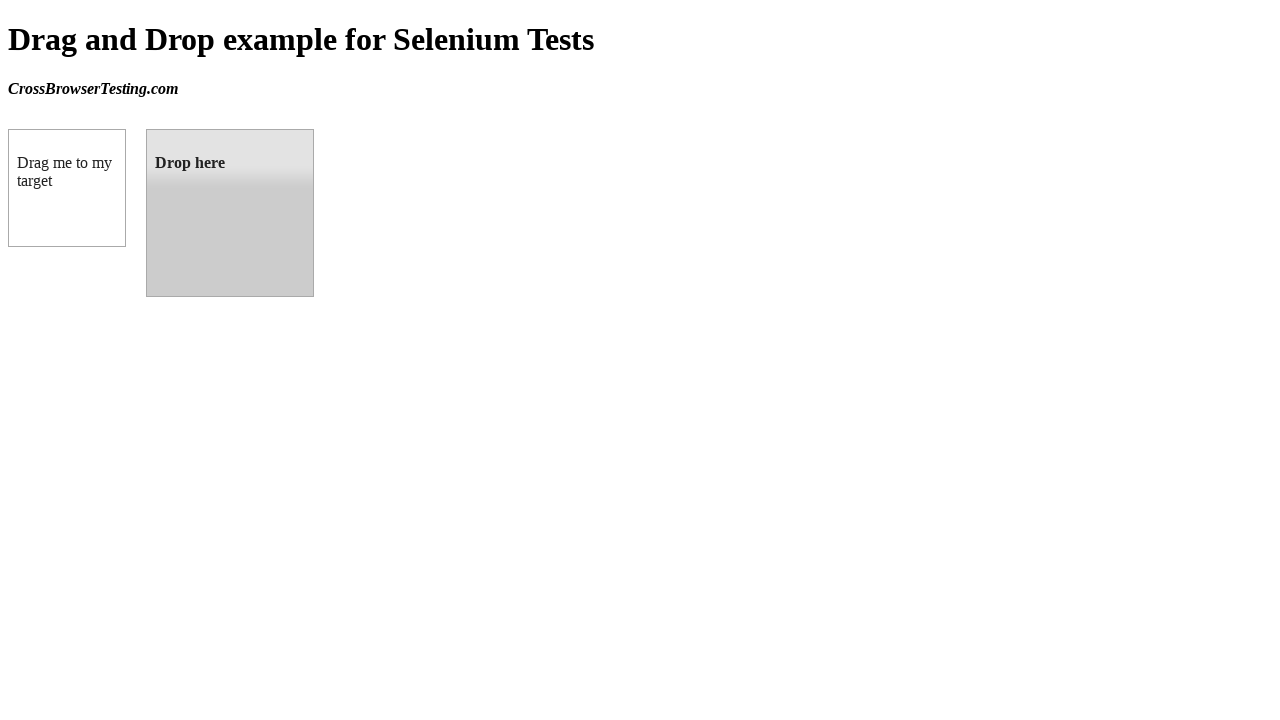

Located target droppable element
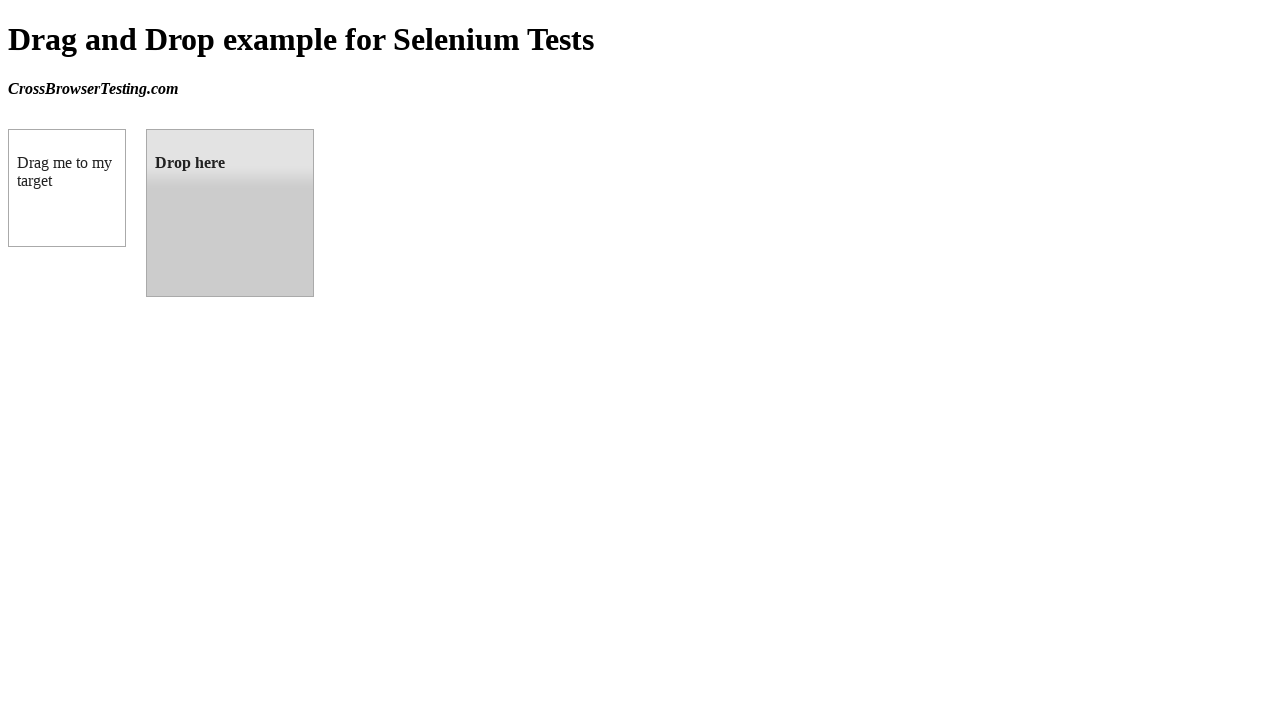

Hovered over source draggable element at (67, 188) on #draggable
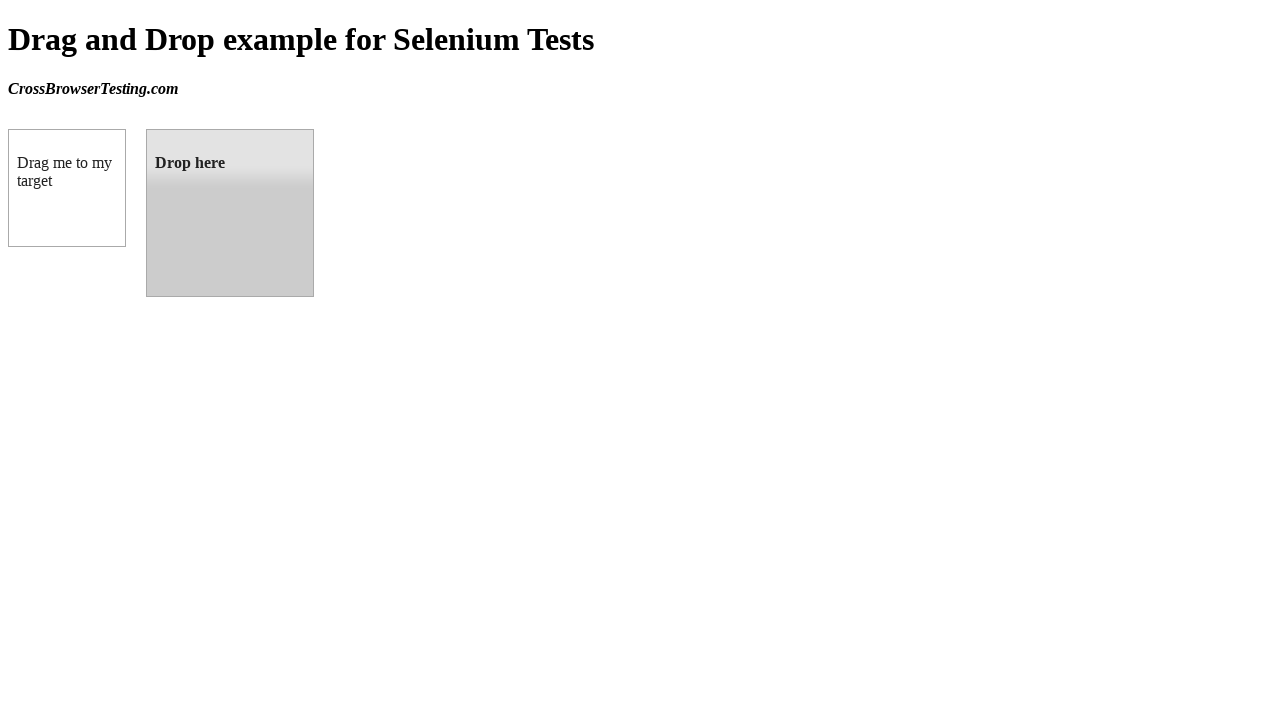

Performed mouse down (click and hold) on source element at (67, 188)
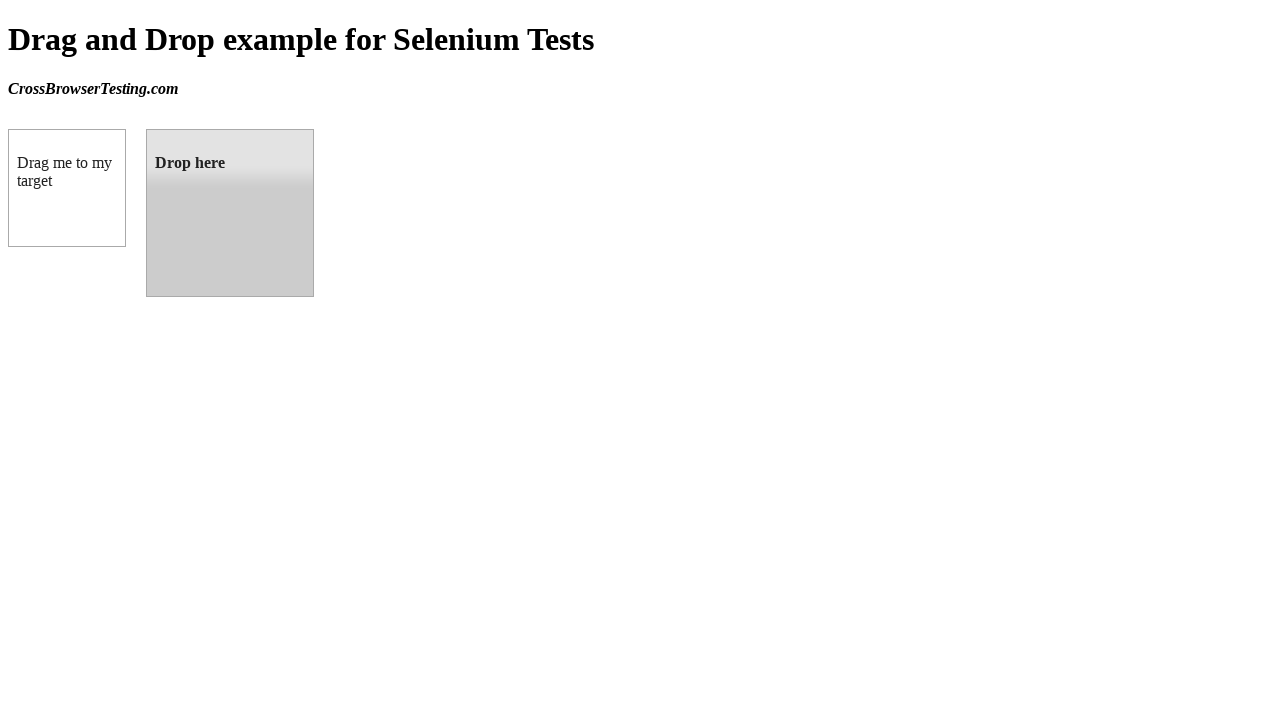

Moved mouse to target droppable element at (230, 213) on #droppable
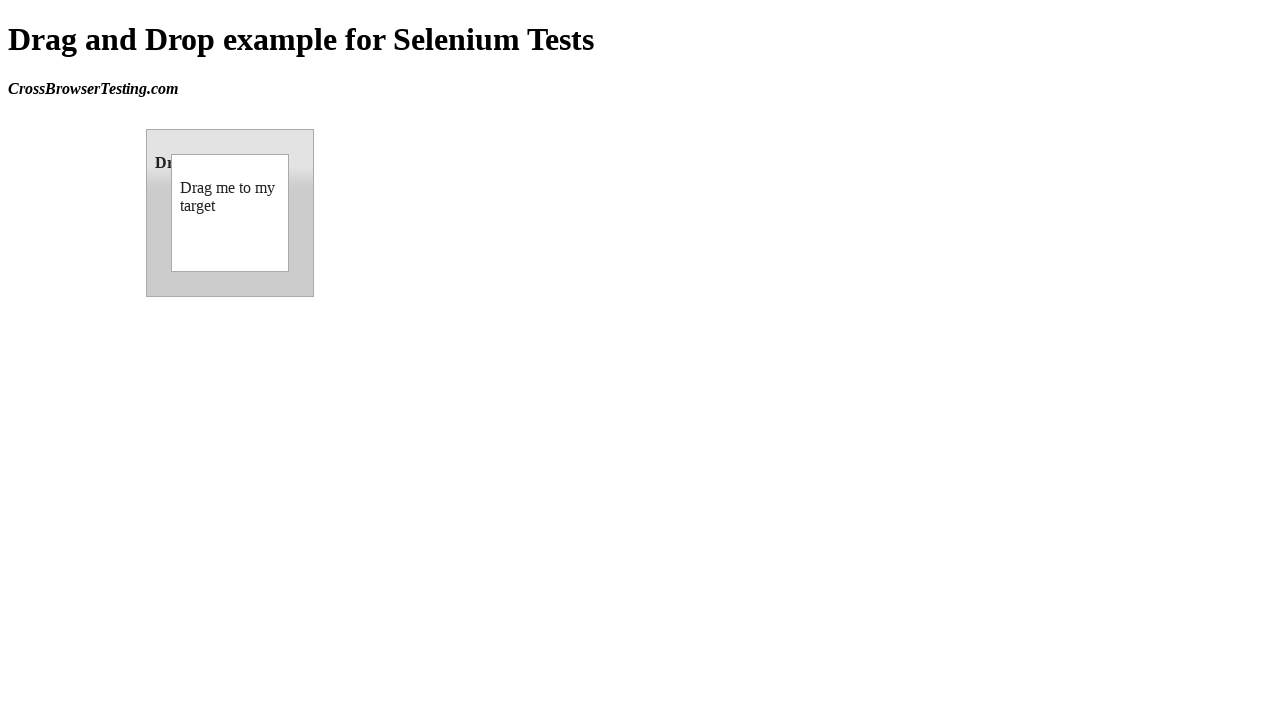

Released mouse button to complete drag and drop at (230, 213)
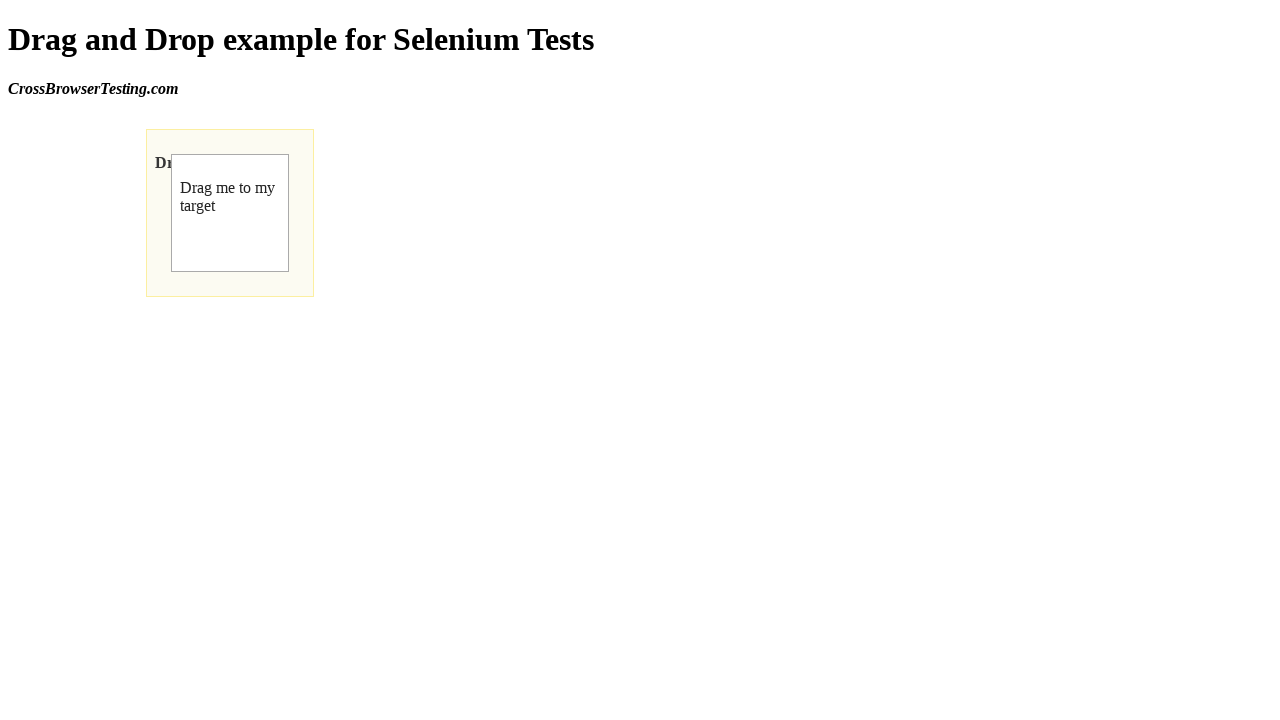

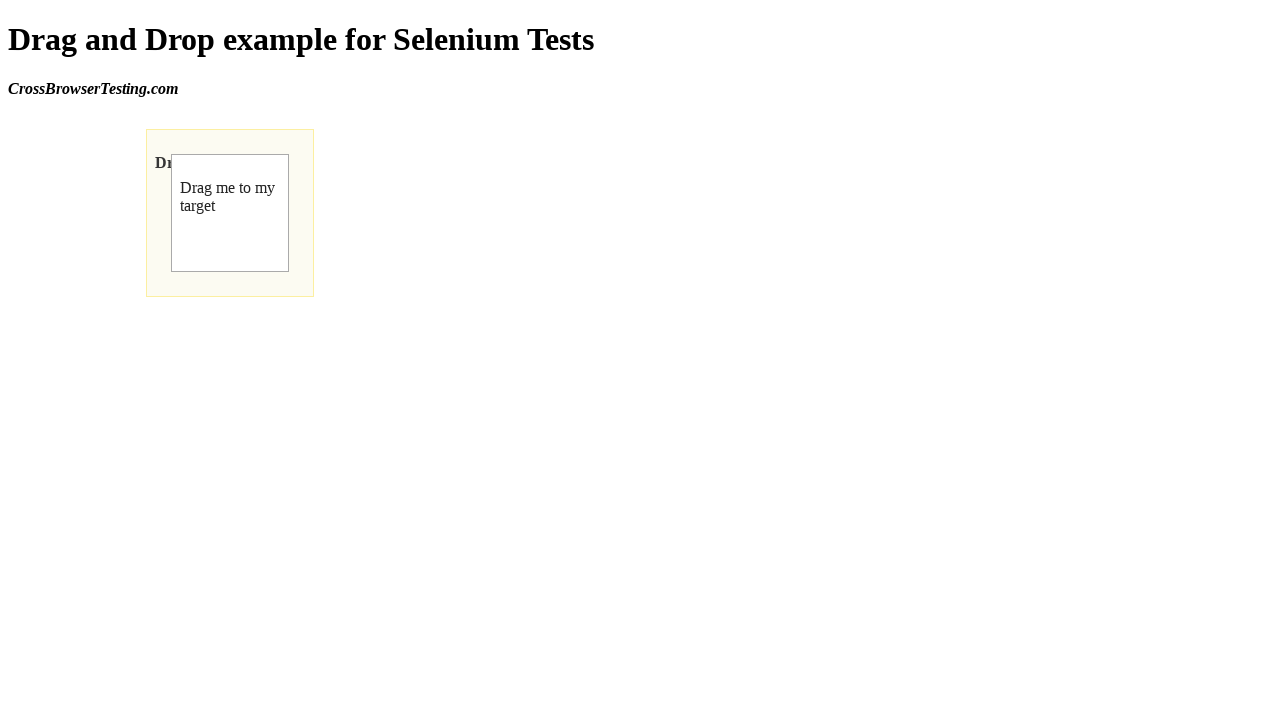